Tests click-hold, move, and release mouse actions for drag operation

Starting URL: https://crossbrowsertesting.github.io/drag-and-drop

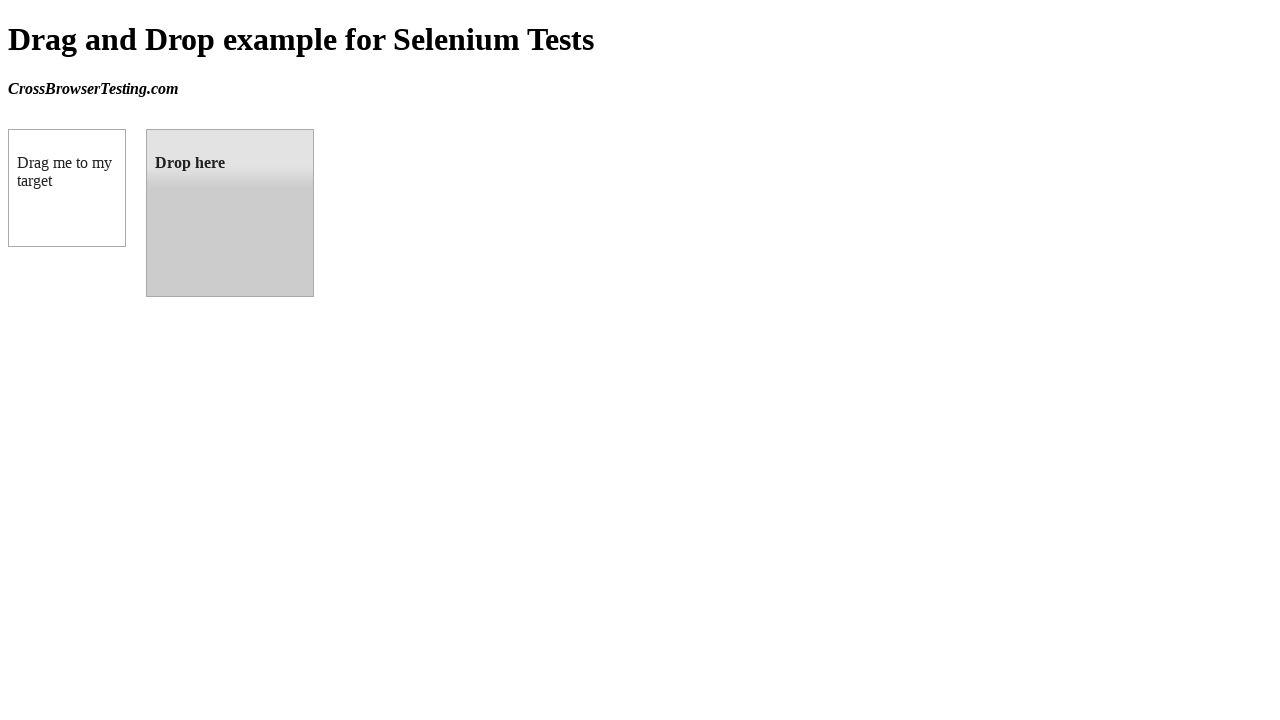

Located source element (draggable box)
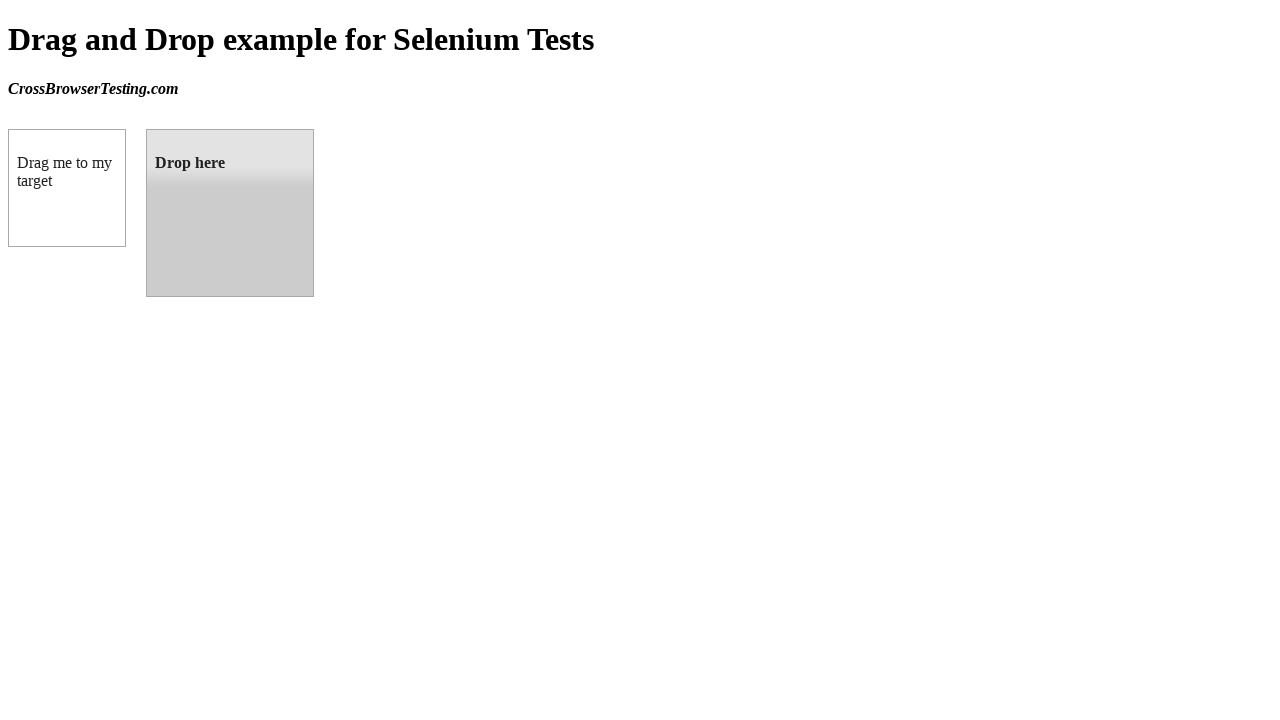

Located target element (droppable box)
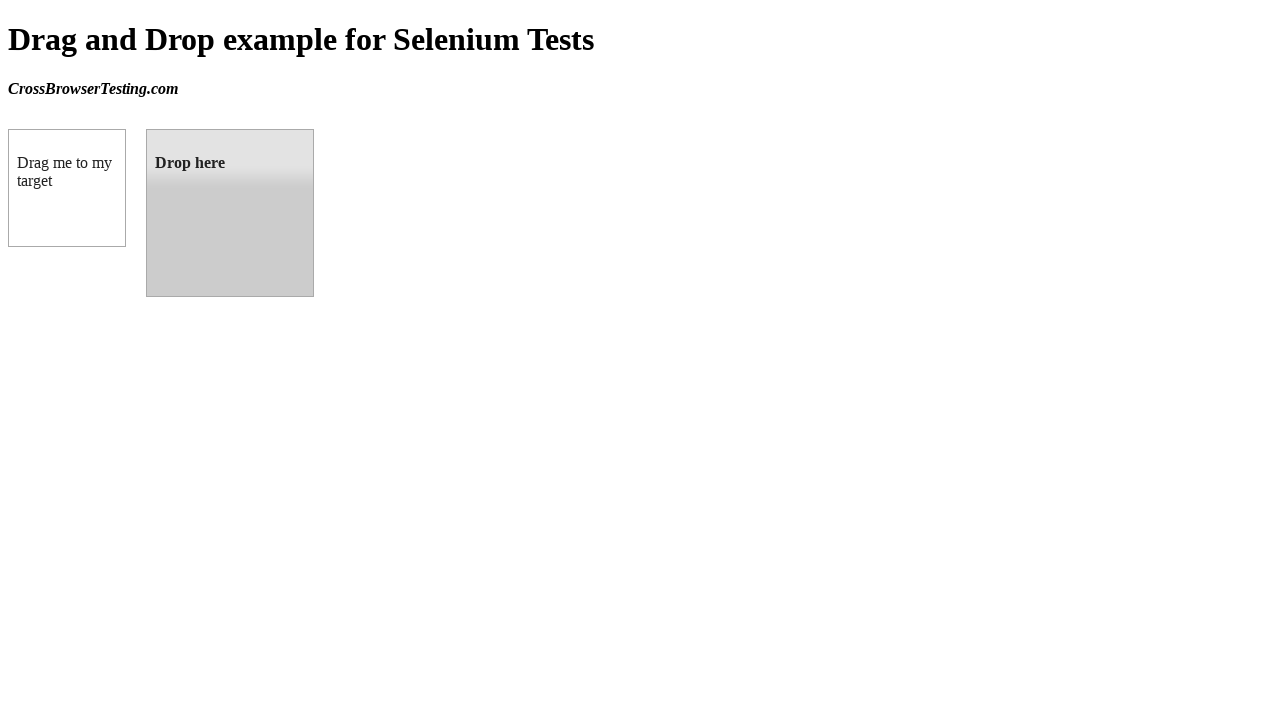

Retrieved bounding box of source element
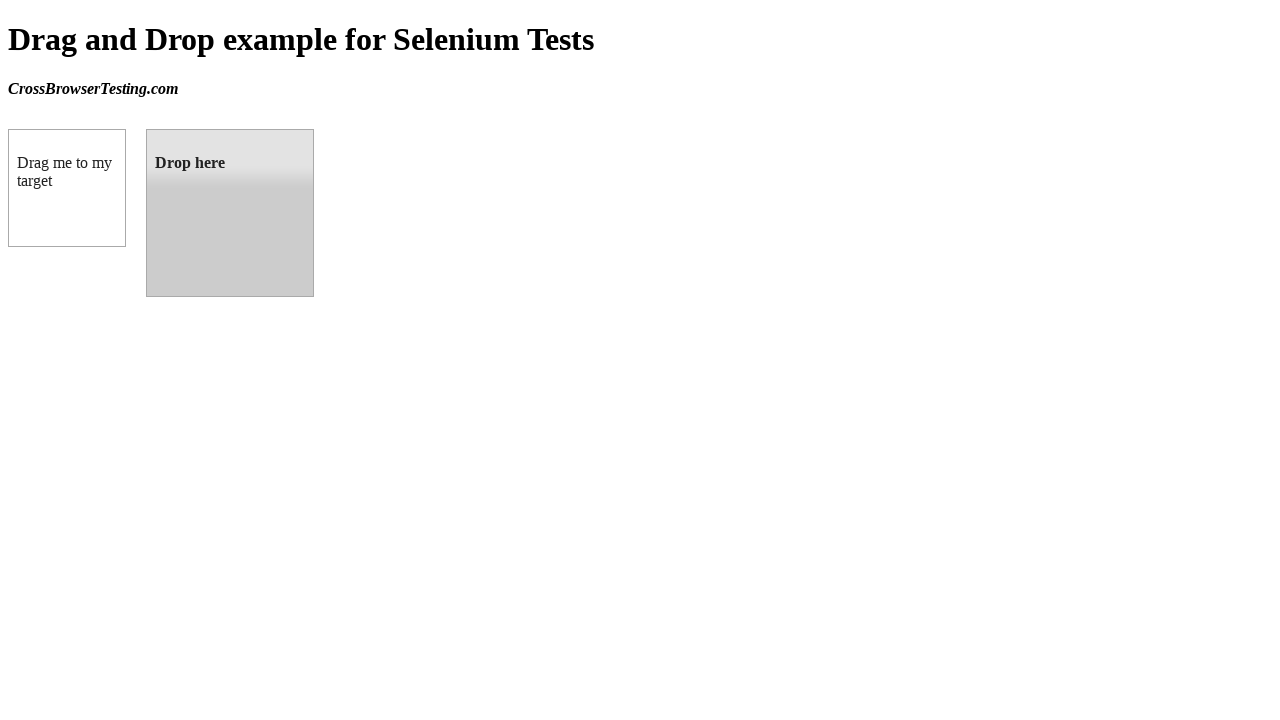

Retrieved bounding box of target element
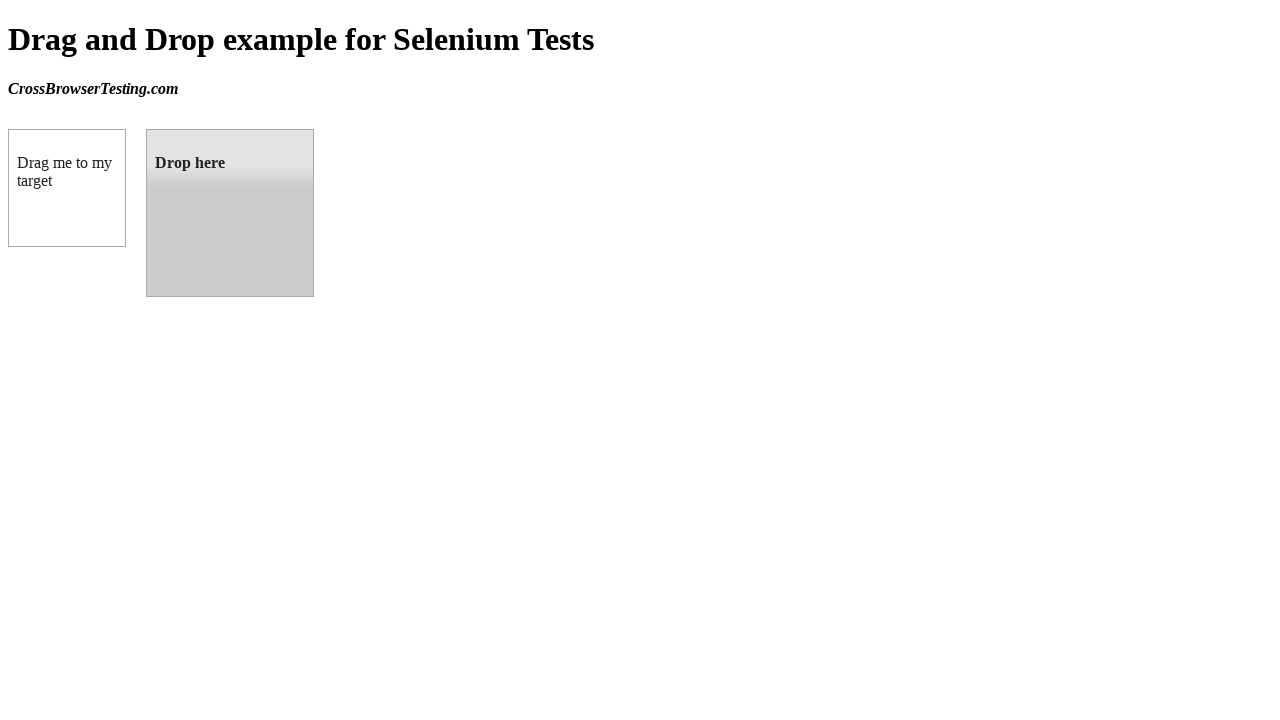

Moved mouse to center of source element at (67, 188)
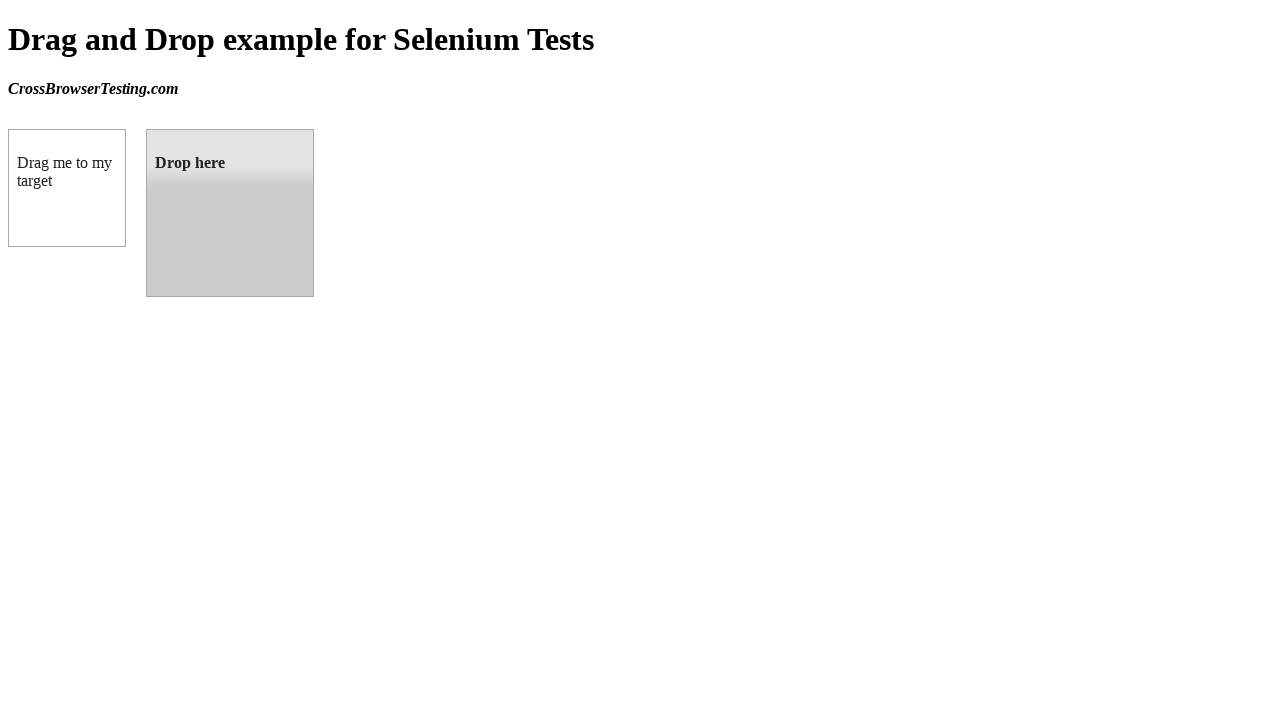

Pressed mouse button down (click and hold) at (67, 188)
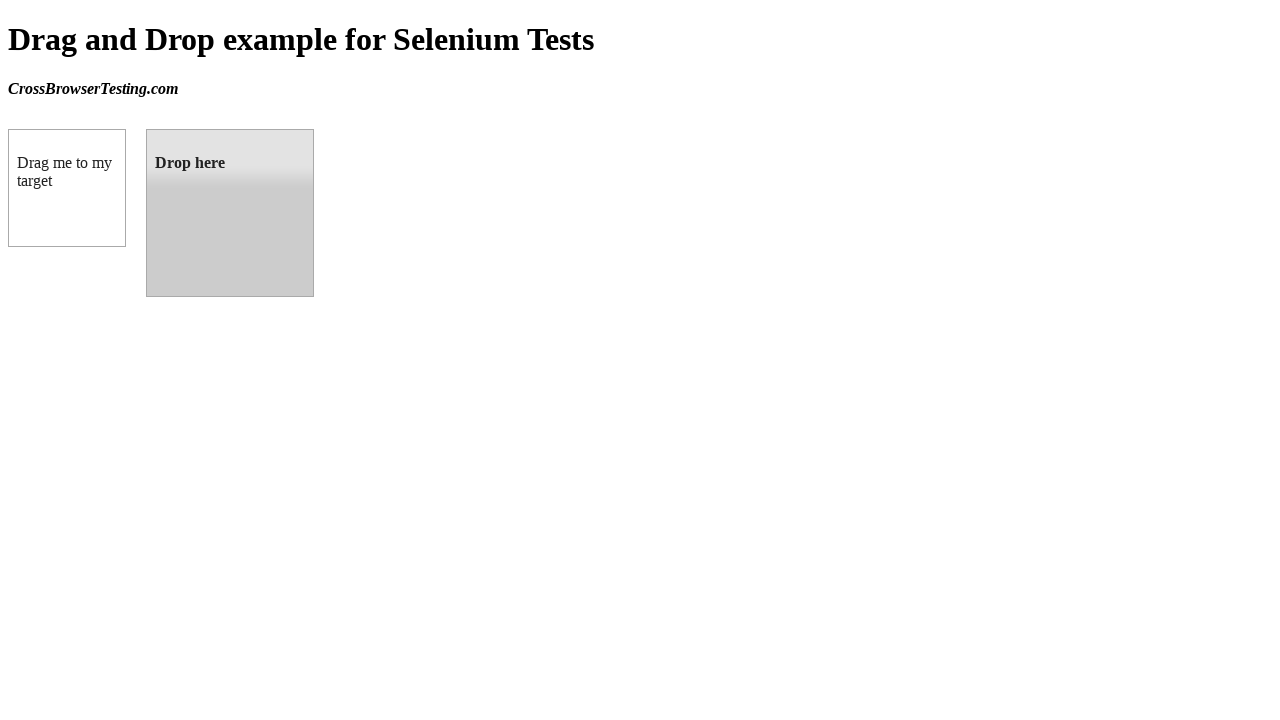

Moved mouse to center of target element while holding button at (230, 213)
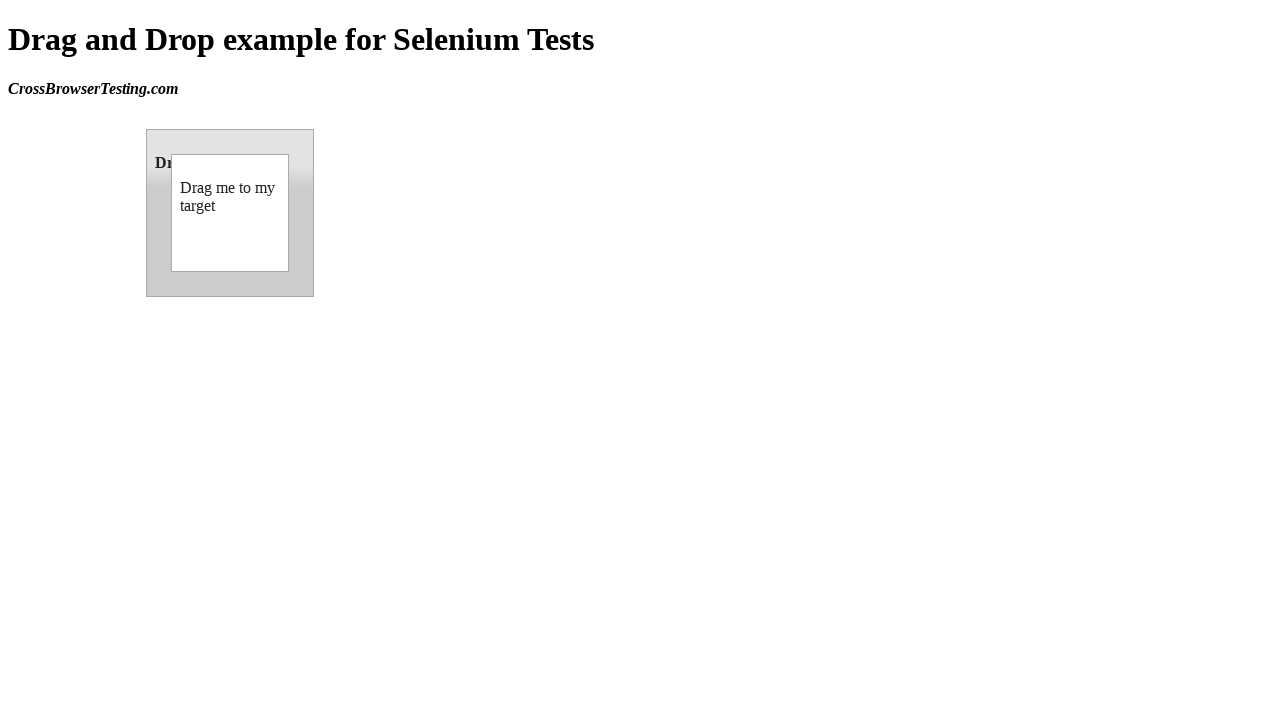

Released mouse button to complete drag operation at (230, 213)
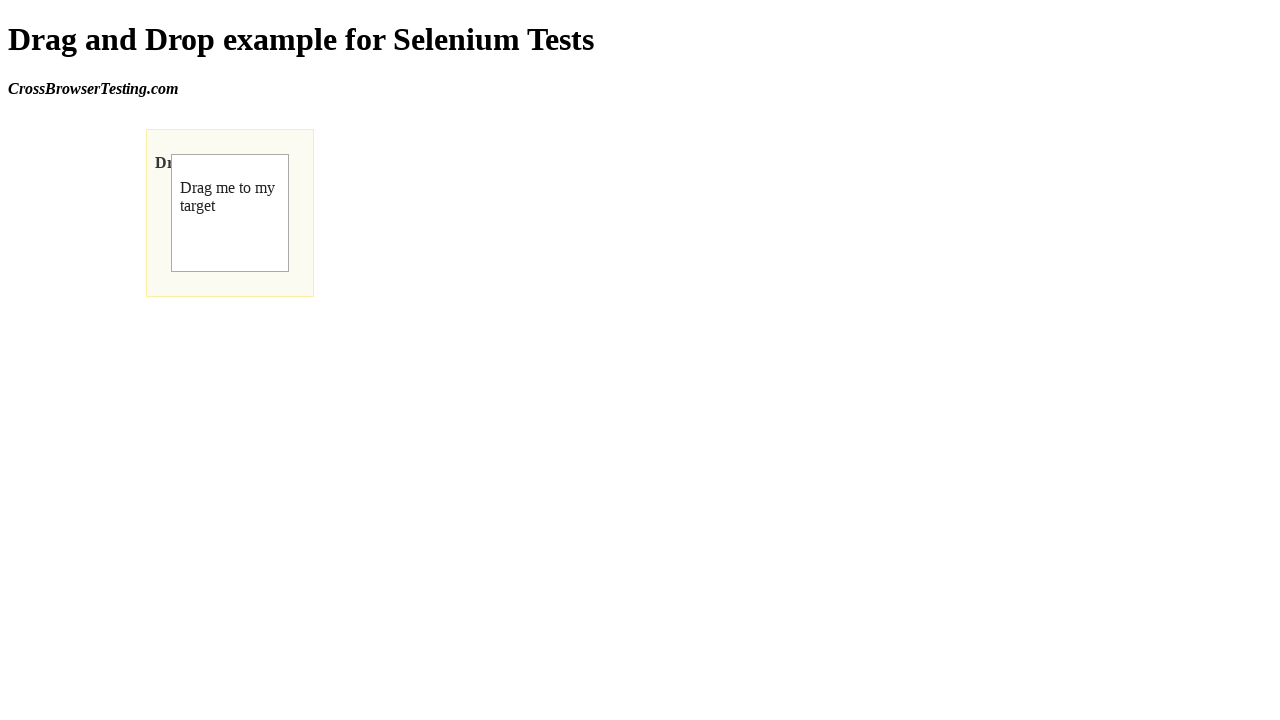

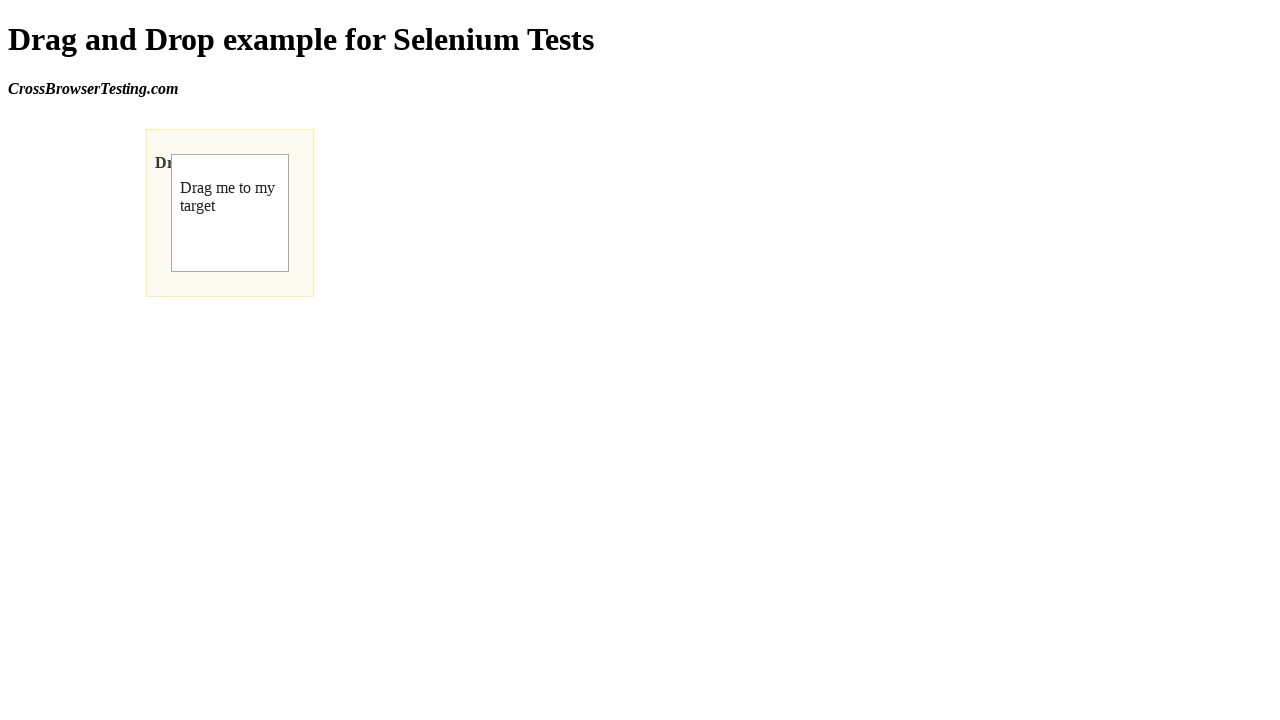